Tests search functionality by searching for "saveScreenshot" and verifying the result contains expected text

Starting URL: https://webdriver.io/

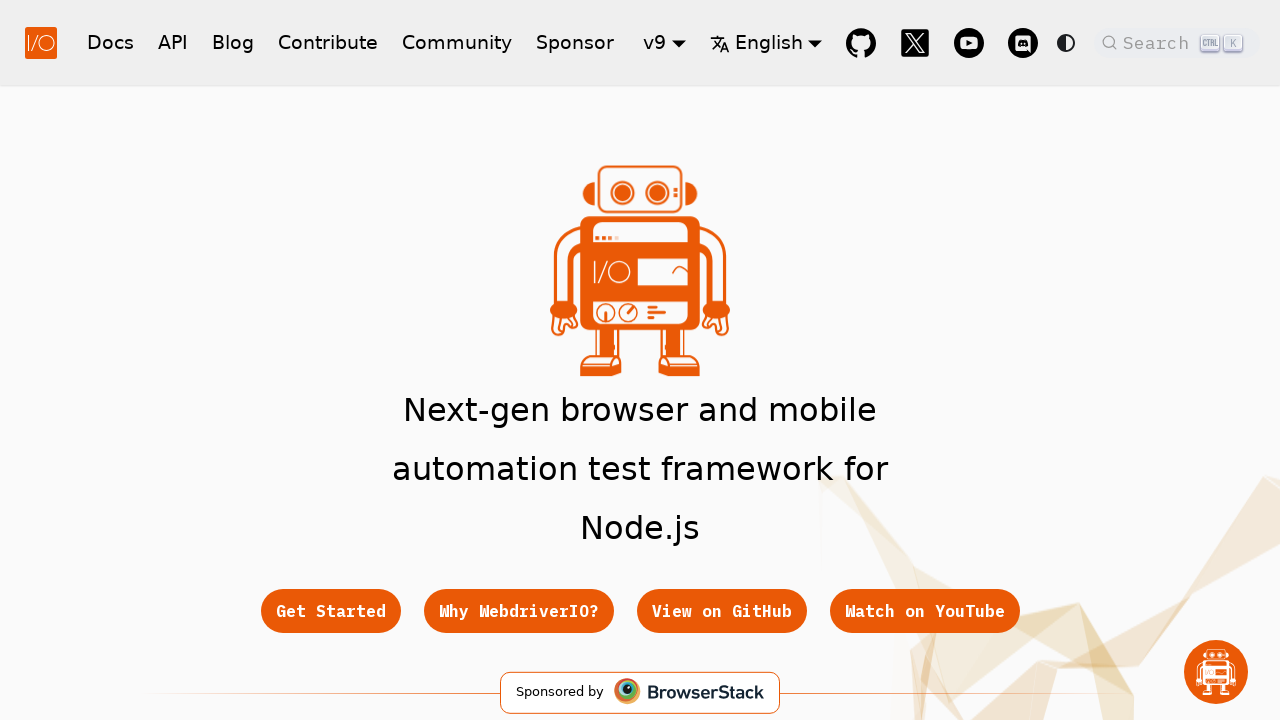

Clicked search button to open search at (1177, 42) on button.DocSearch
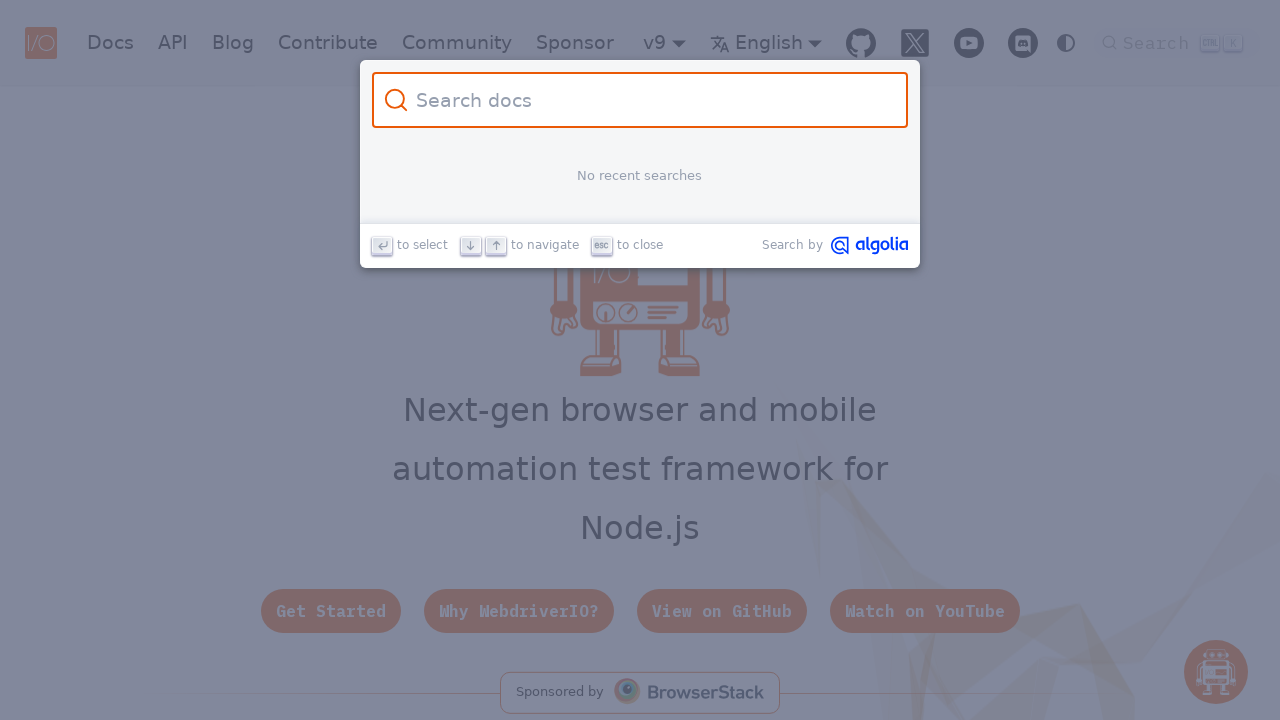

Filled search input with 'saveScreenshot' on input.DocSearch-Input
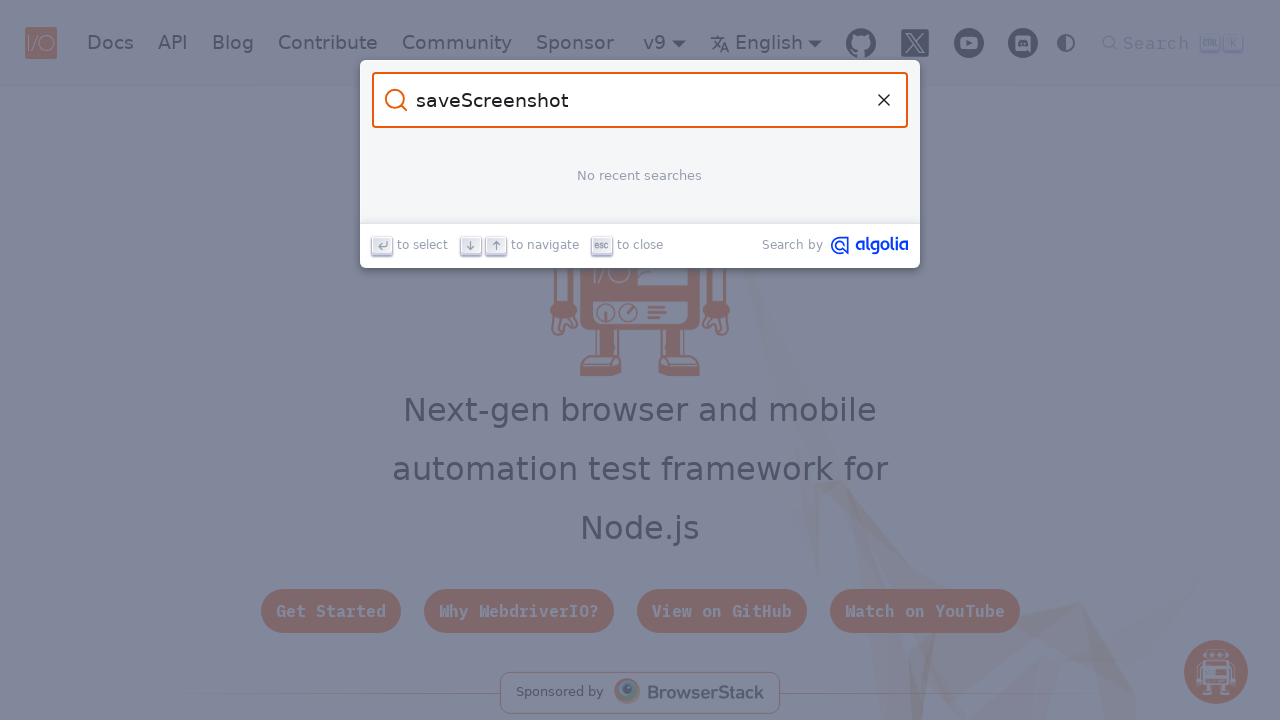

Search results loaded for 'saveScreenshot'
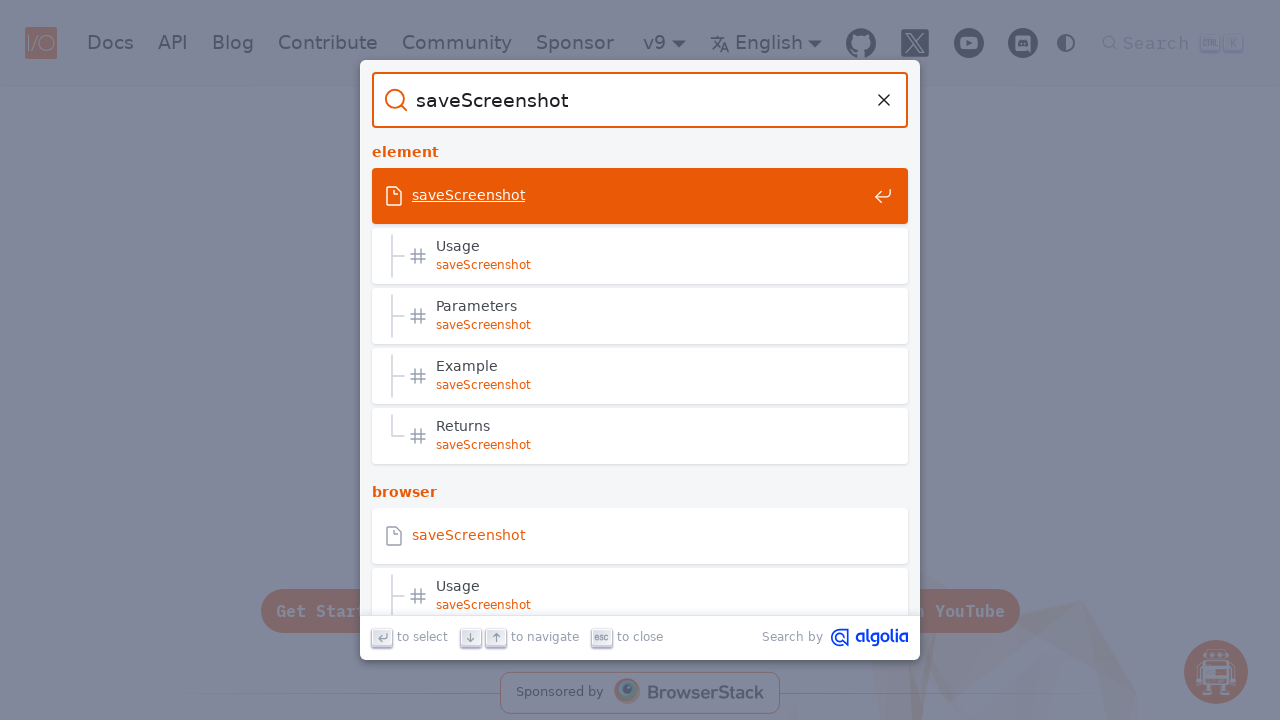

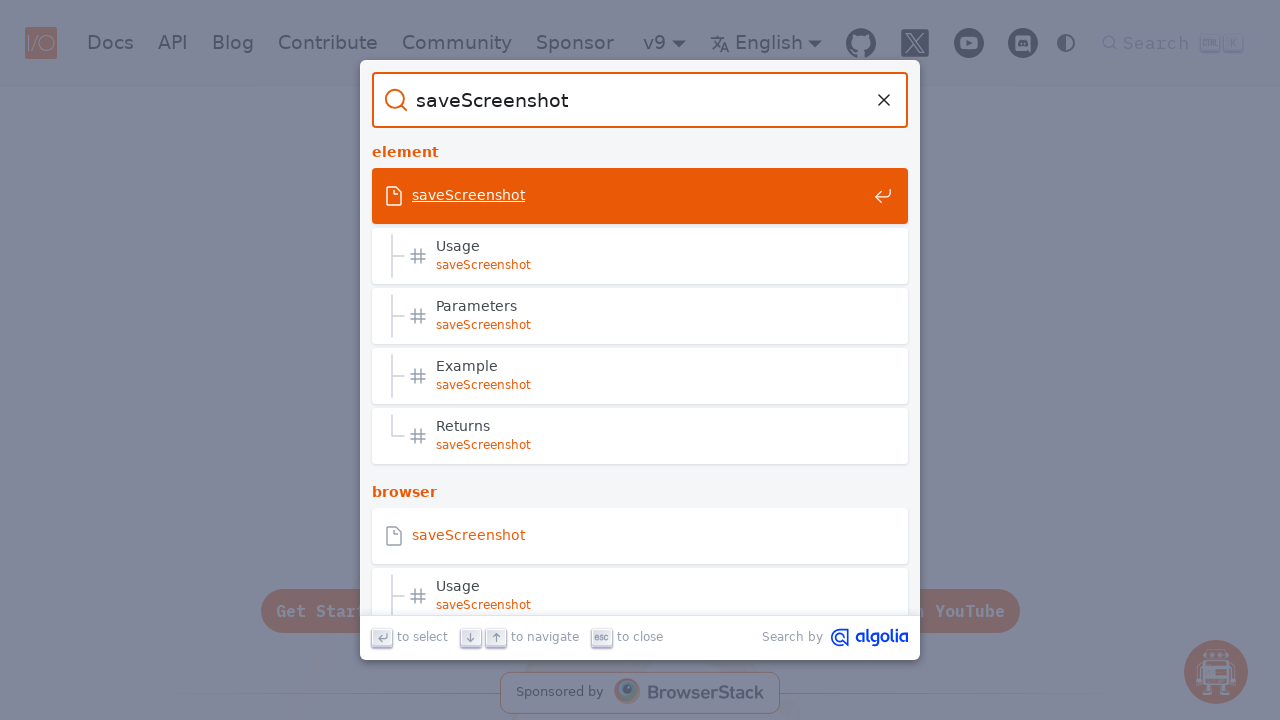